Navigates to Broken Images page and verifies that images are displayed

Starting URL: https://the-internet.herokuapp.com

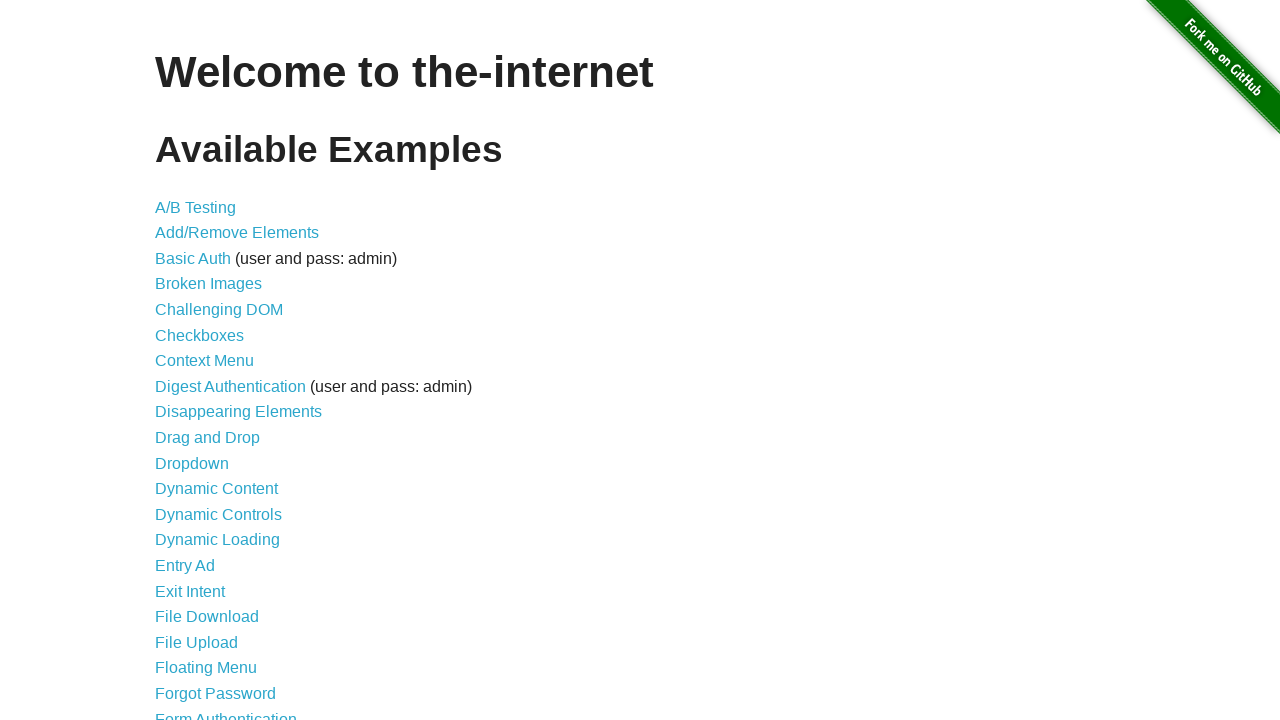

Clicked on Broken Images link at (208, 284) on internal:role=link[name="Broken Images"i]
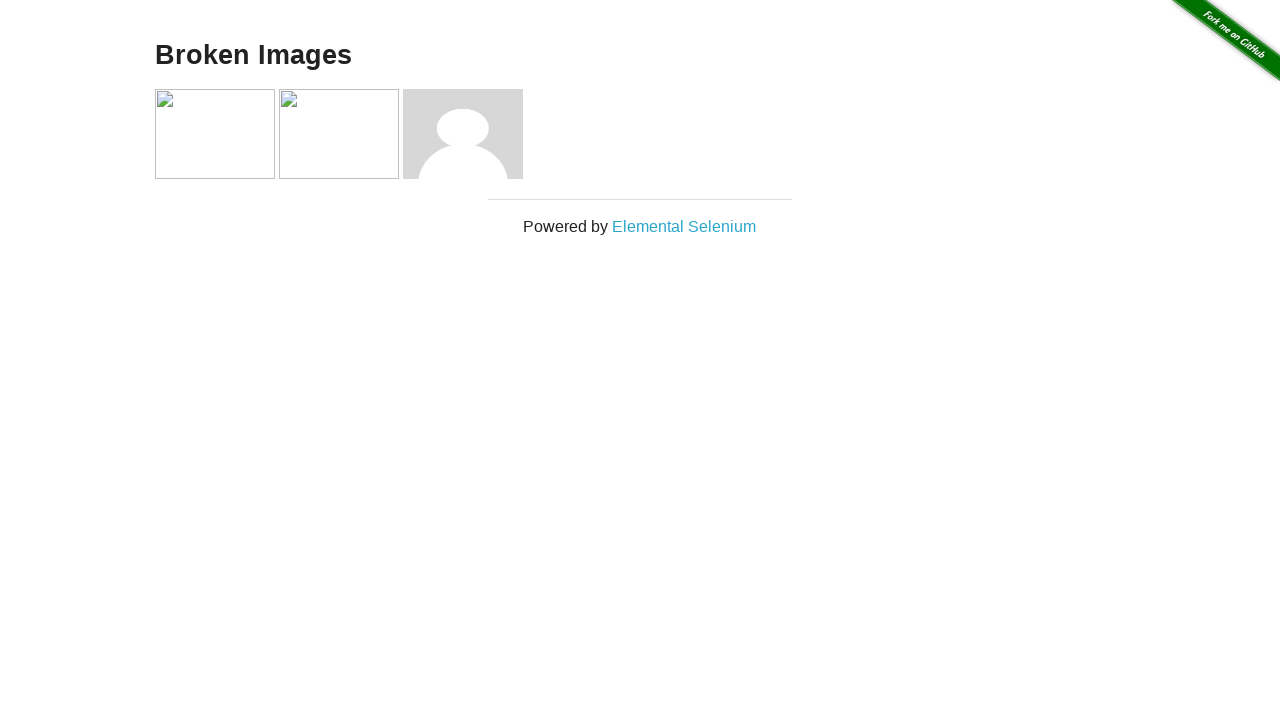

Images are present on Broken Images page
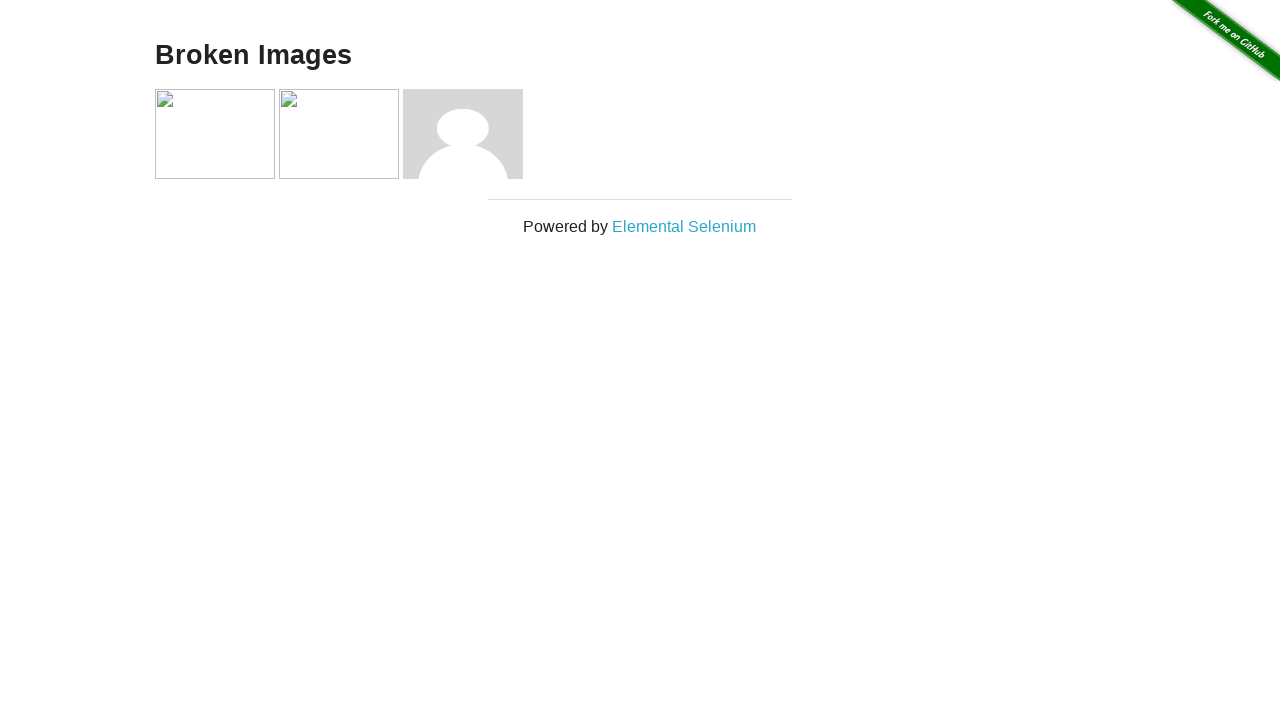

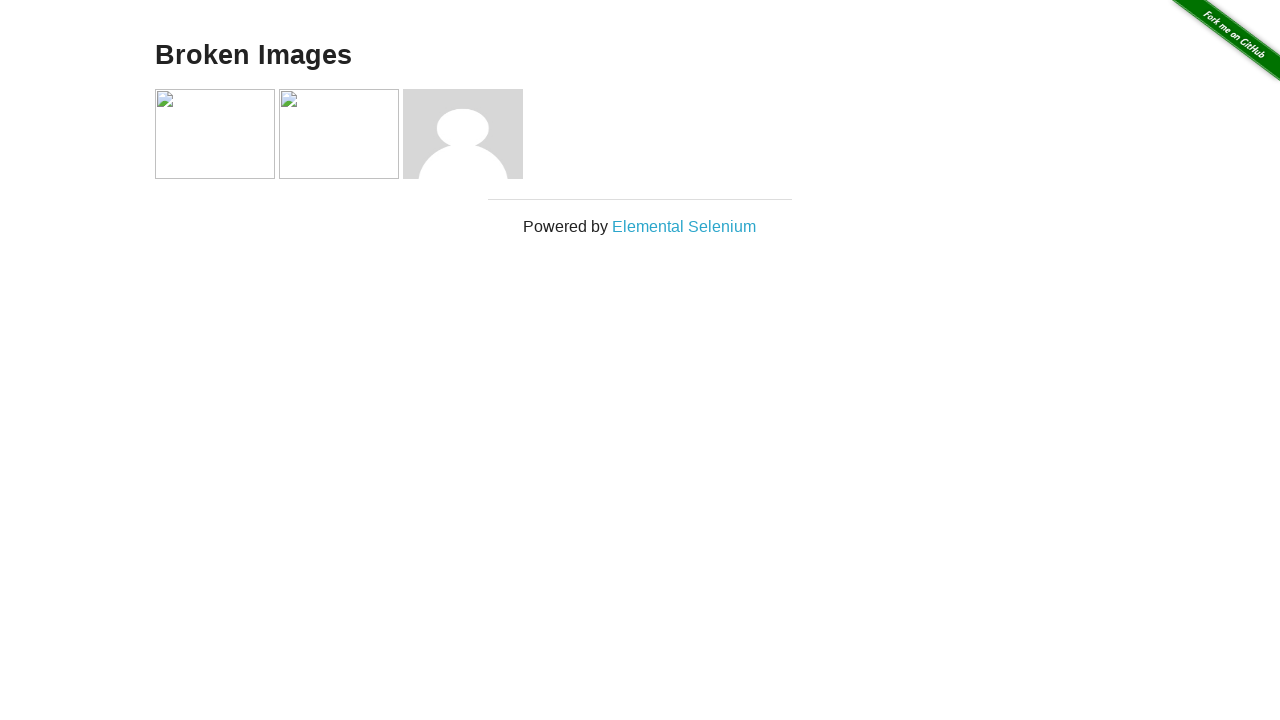